Tests dropdown selection functionality by selecting currency options using different methods - by index, visible text, and value

Starting URL: https://rahulshettyacademy.com/dropdownsPractise

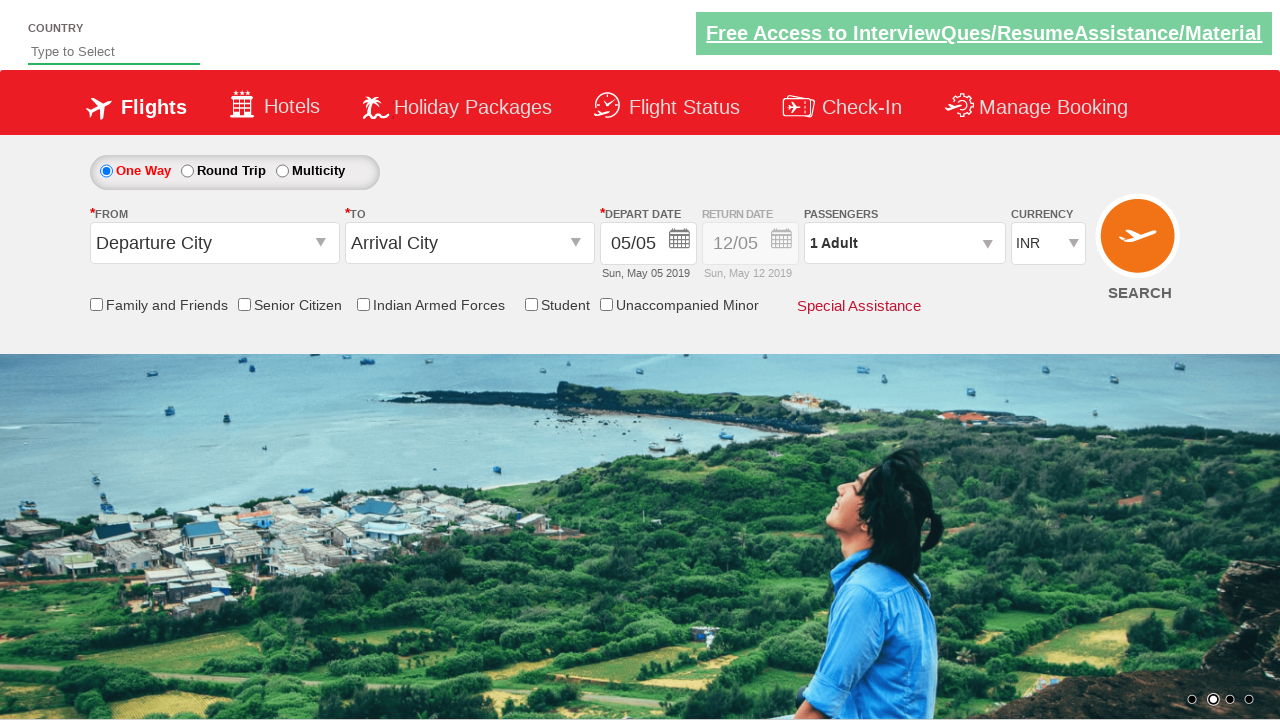

Located currency dropdown element
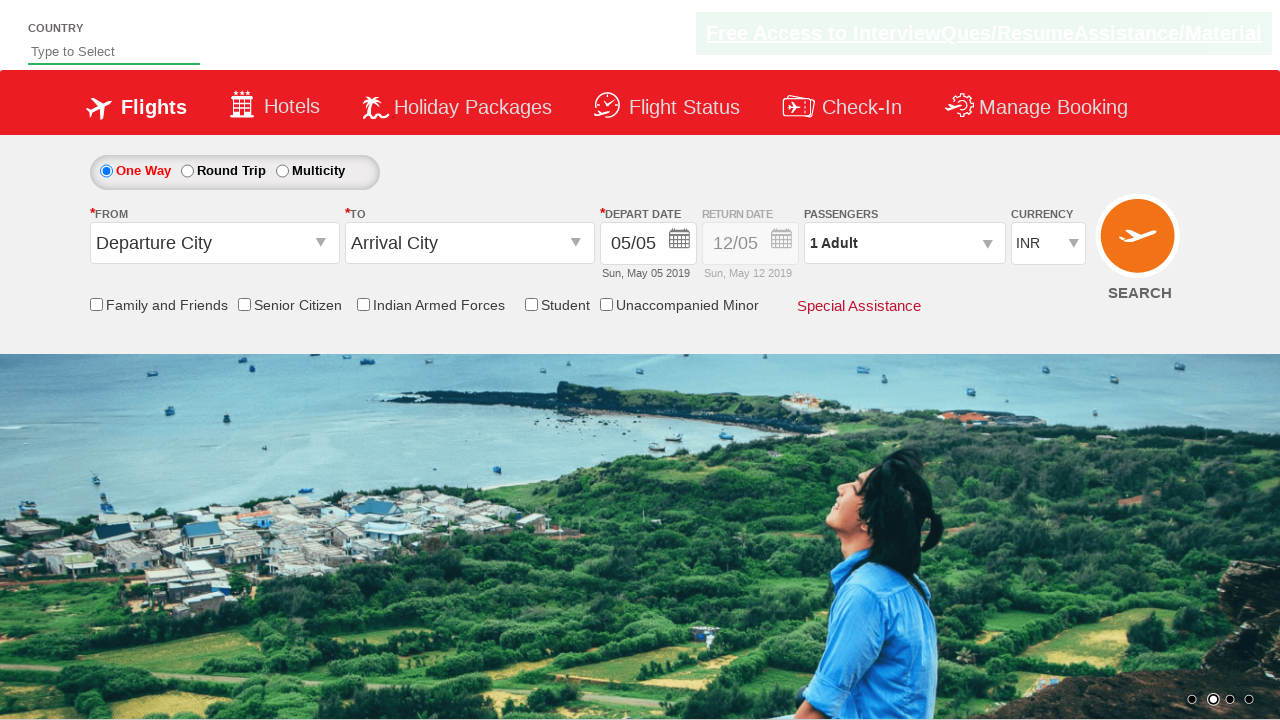

Selected dropdown option by index 2 (3rd option) on #ctl00_mainContent_DropDownListCurrency
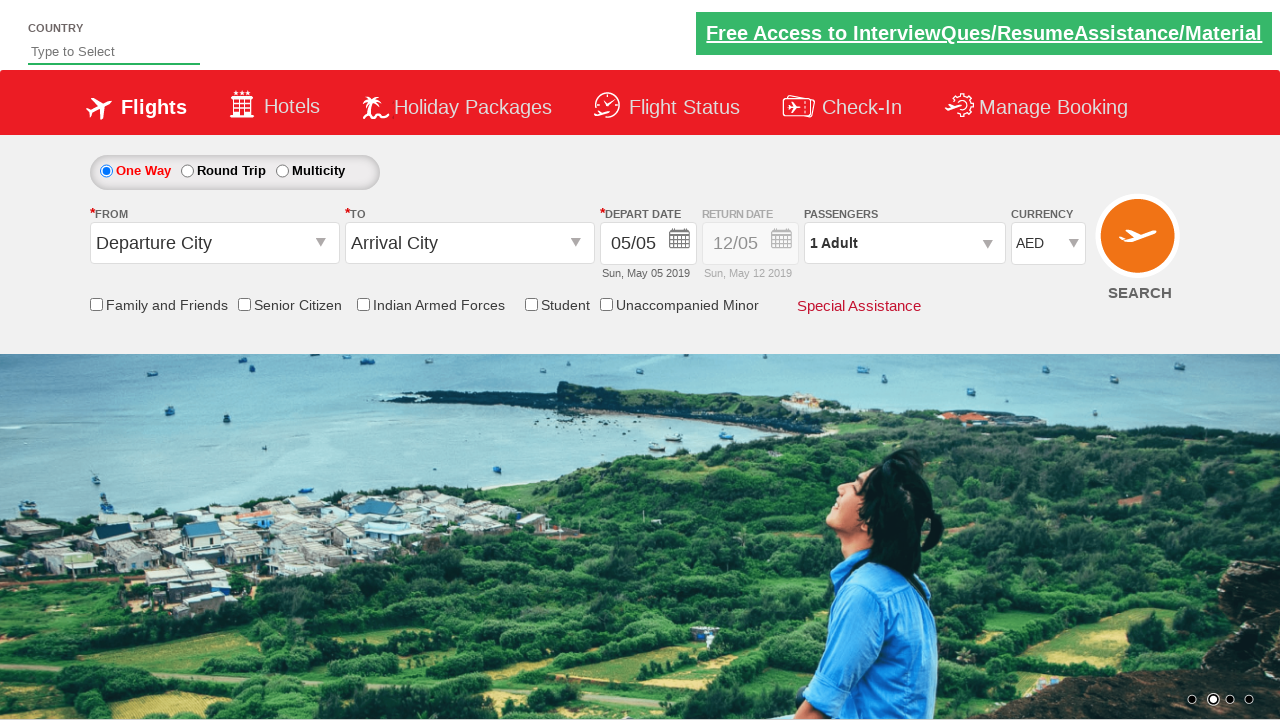

Retrieved selected dropdown value
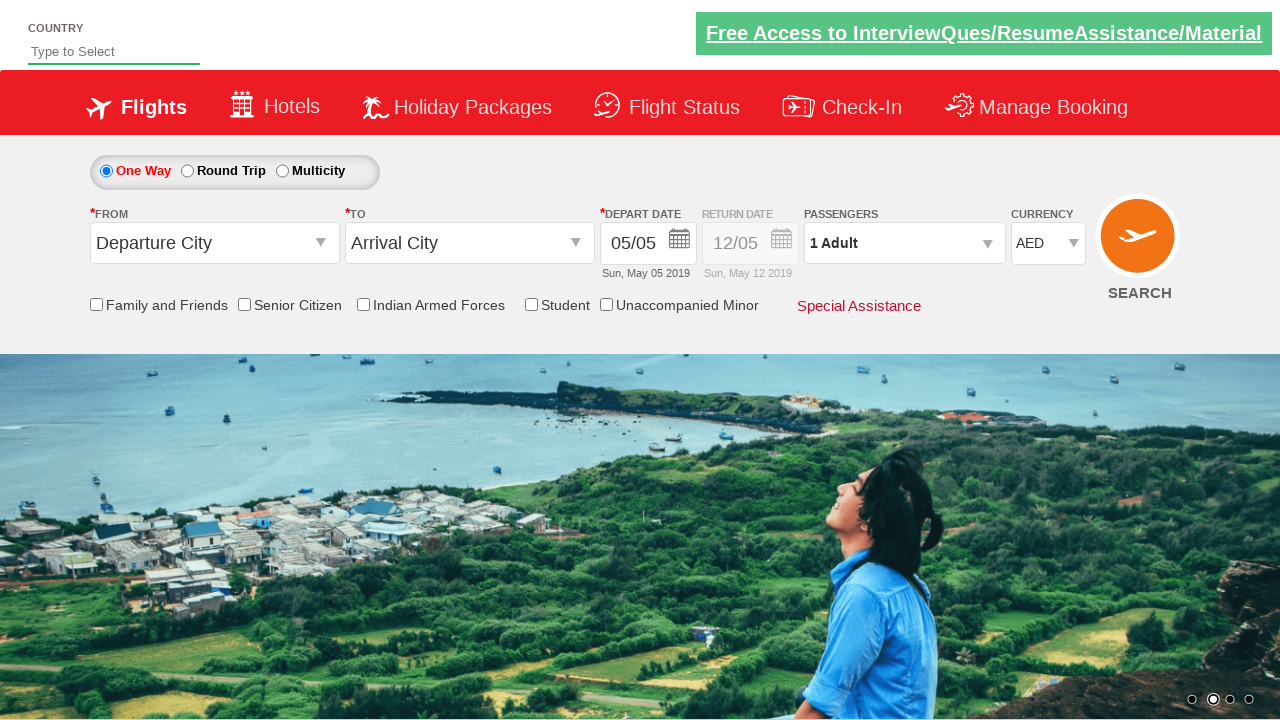

Printed selected option text content
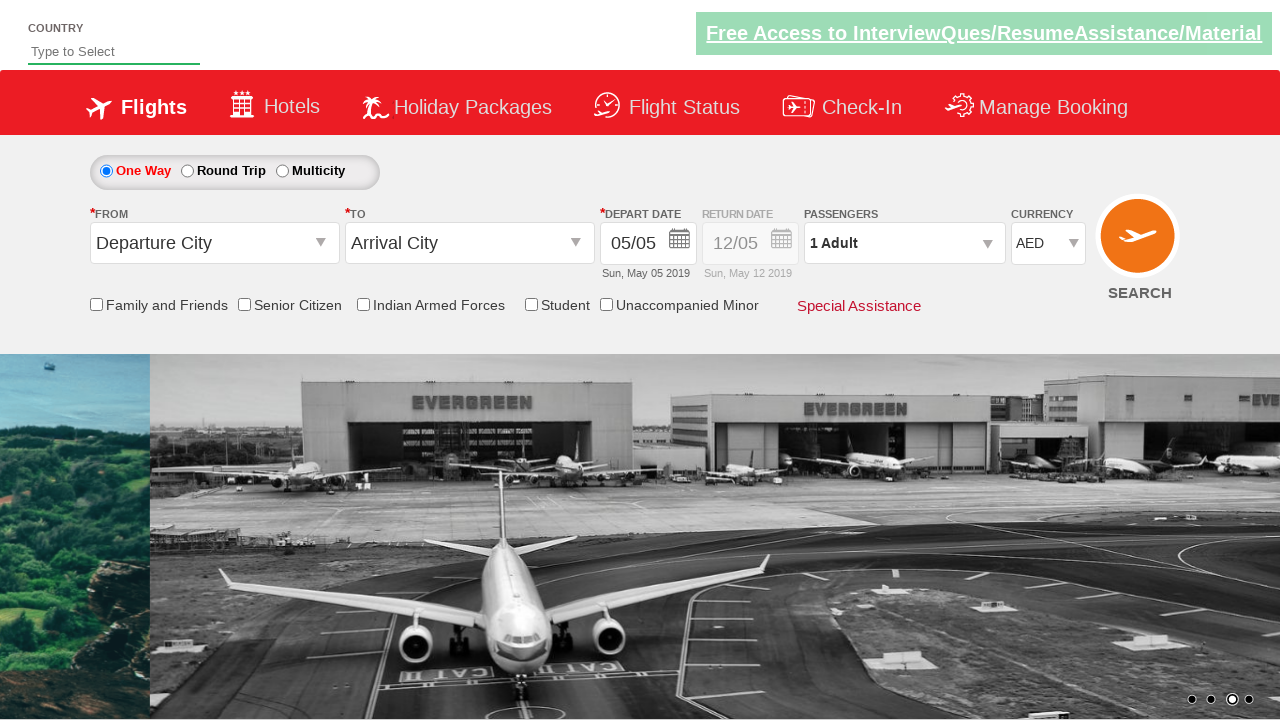

Selected dropdown option by visible text 'USD' on #ctl00_mainContent_DropDownListCurrency
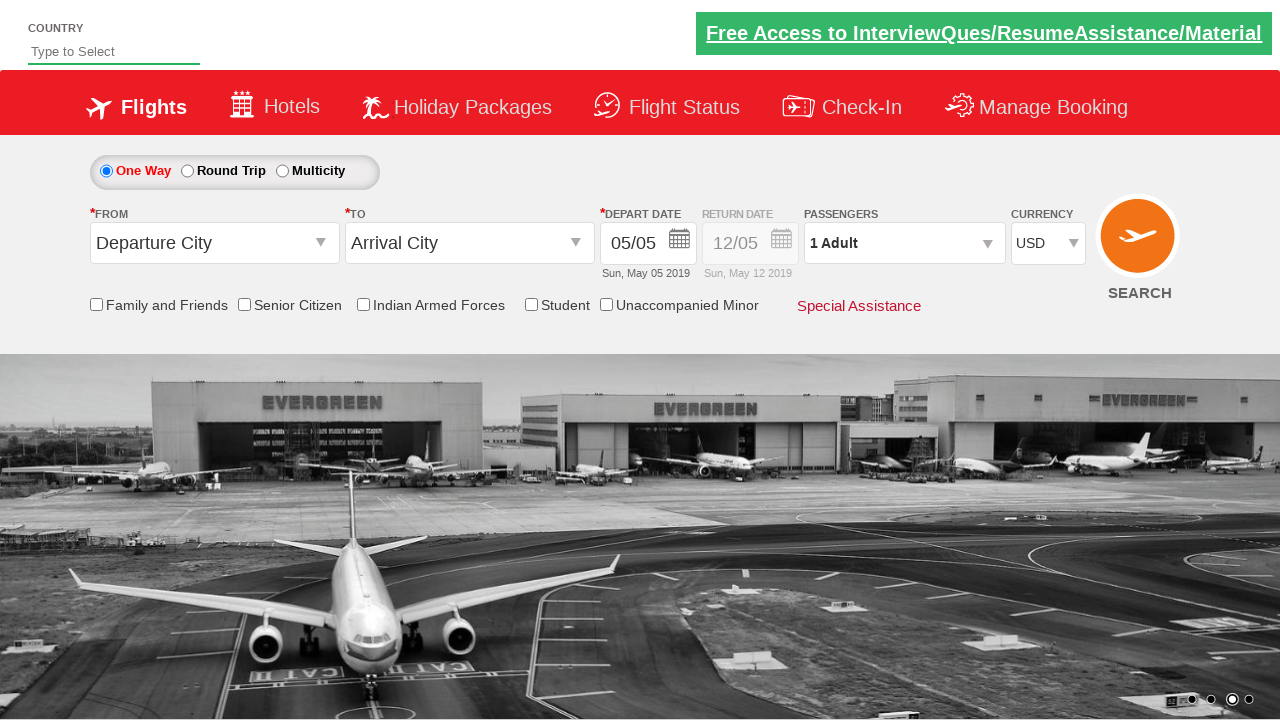

Printed selected option text content
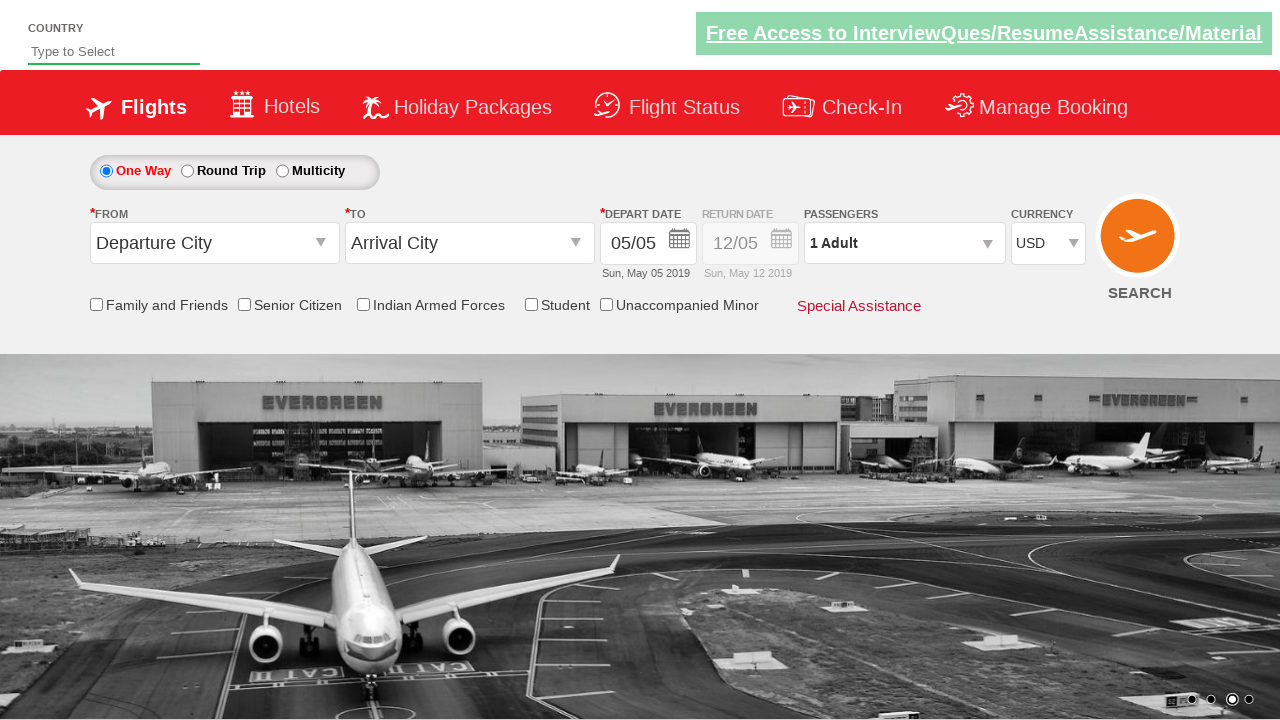

Selected dropdown option by value 'INR' on #ctl00_mainContent_DropDownListCurrency
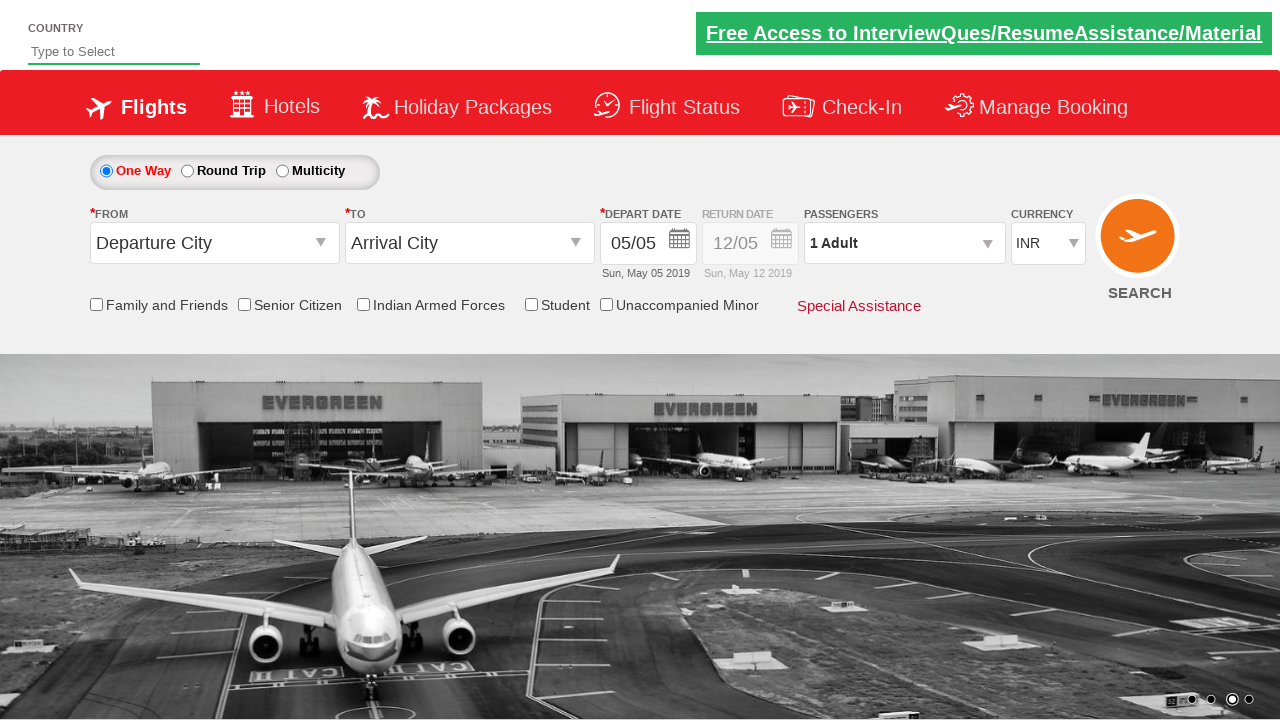

Printed selected option text content
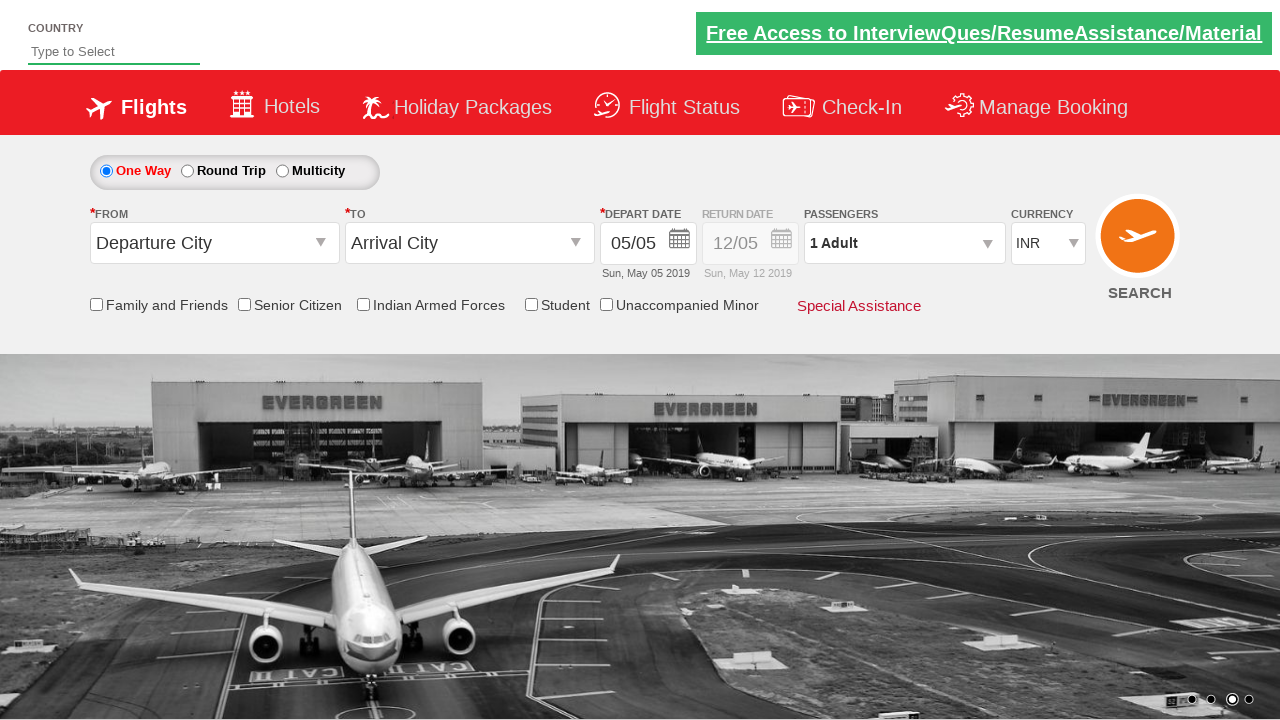

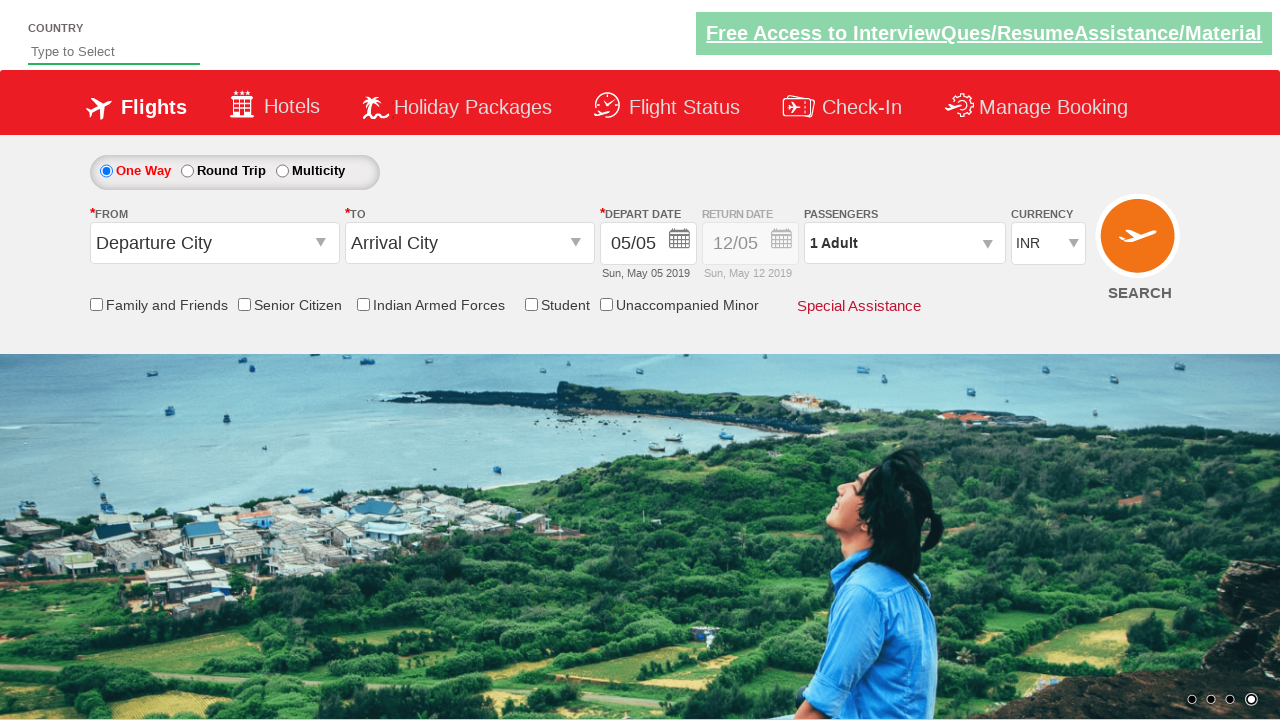